Tests clicking a button to trigger a prompt dialog, entering text, and verifying the entered text is displayed

Starting URL: https://demoqa.com/alerts

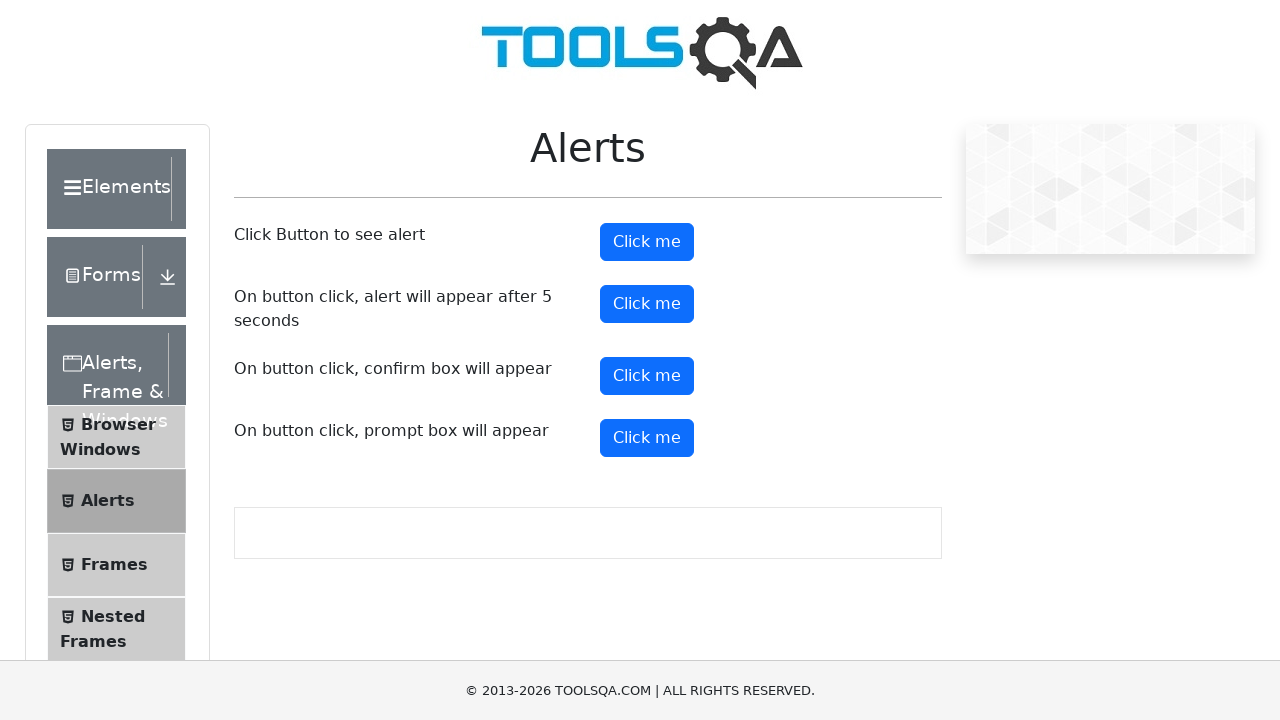

Set up dialog handler to accept prompt with text 'PromtButtonSuccessful'
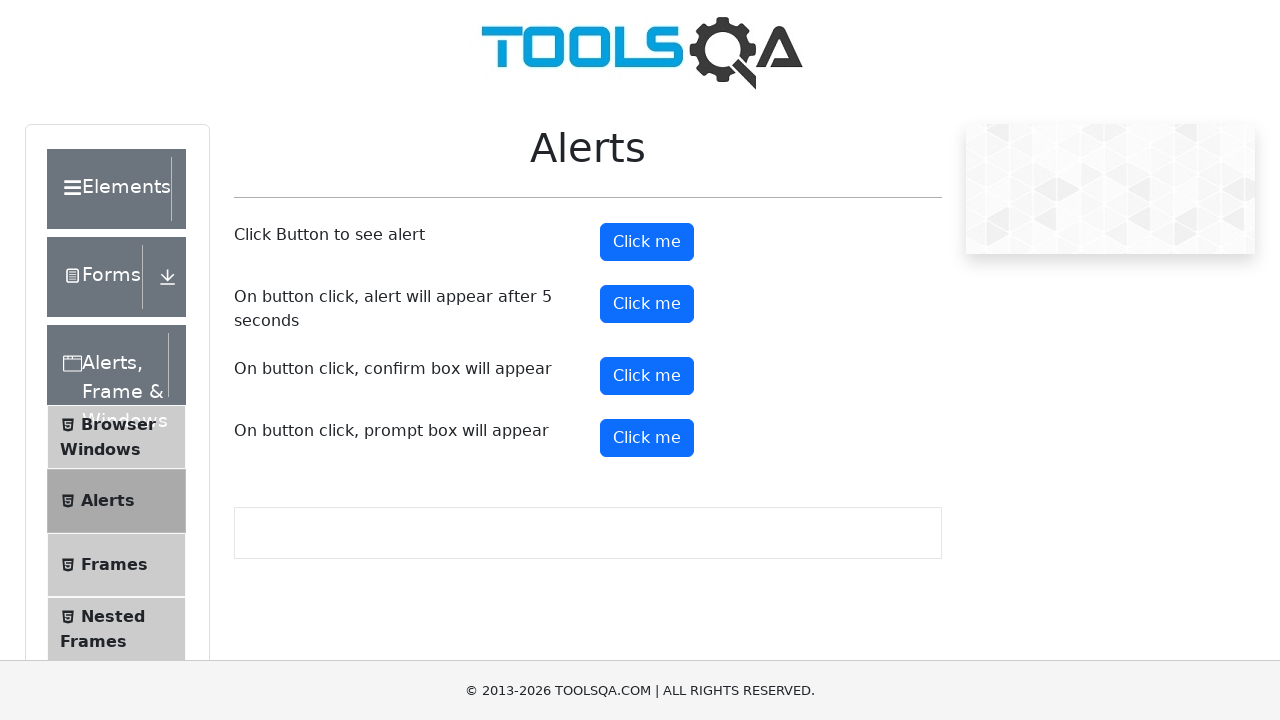

Clicked the prompt button to trigger dialog at (647, 438) on #promtButton
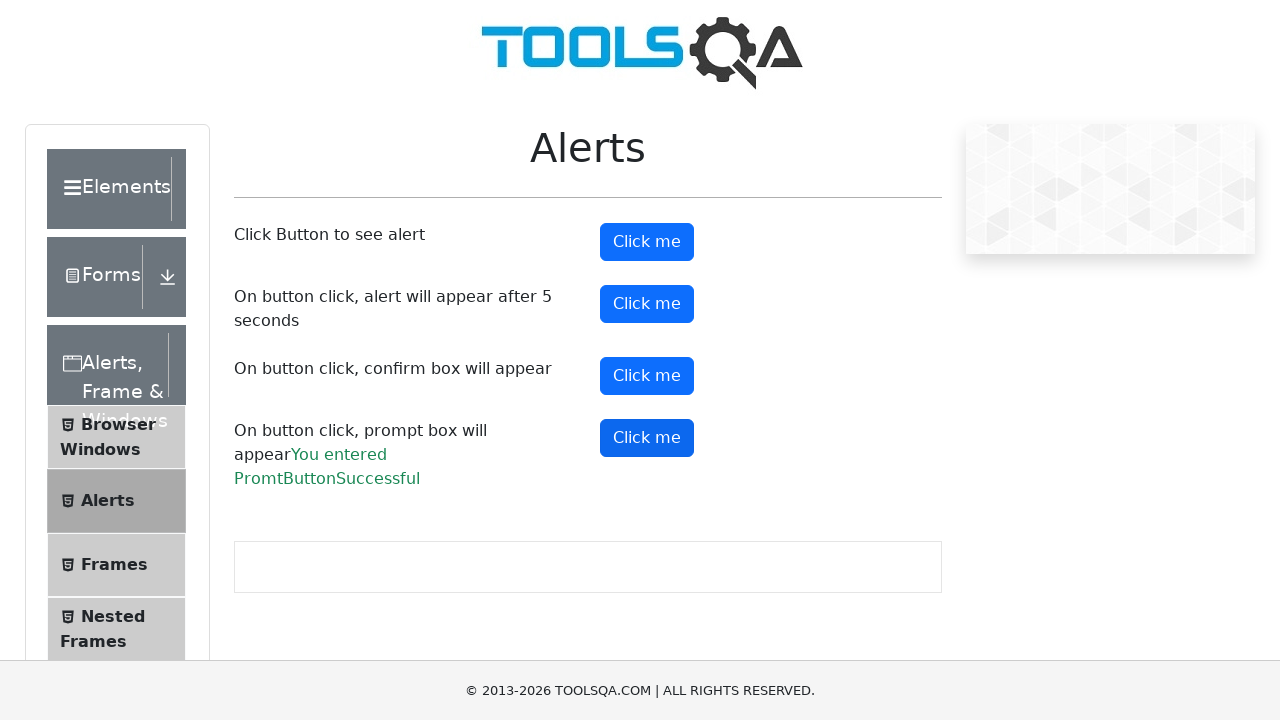

Verified that entered text 'You entered PromtButtonSuccessful' appears in the result
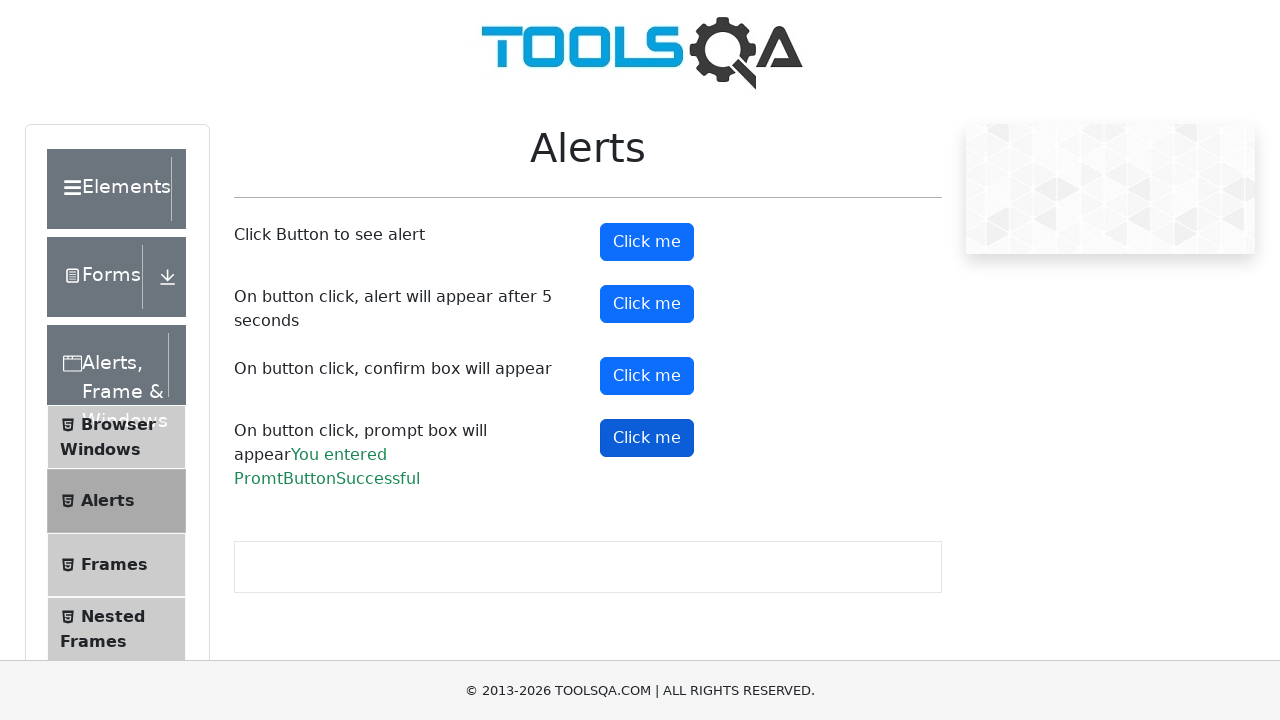

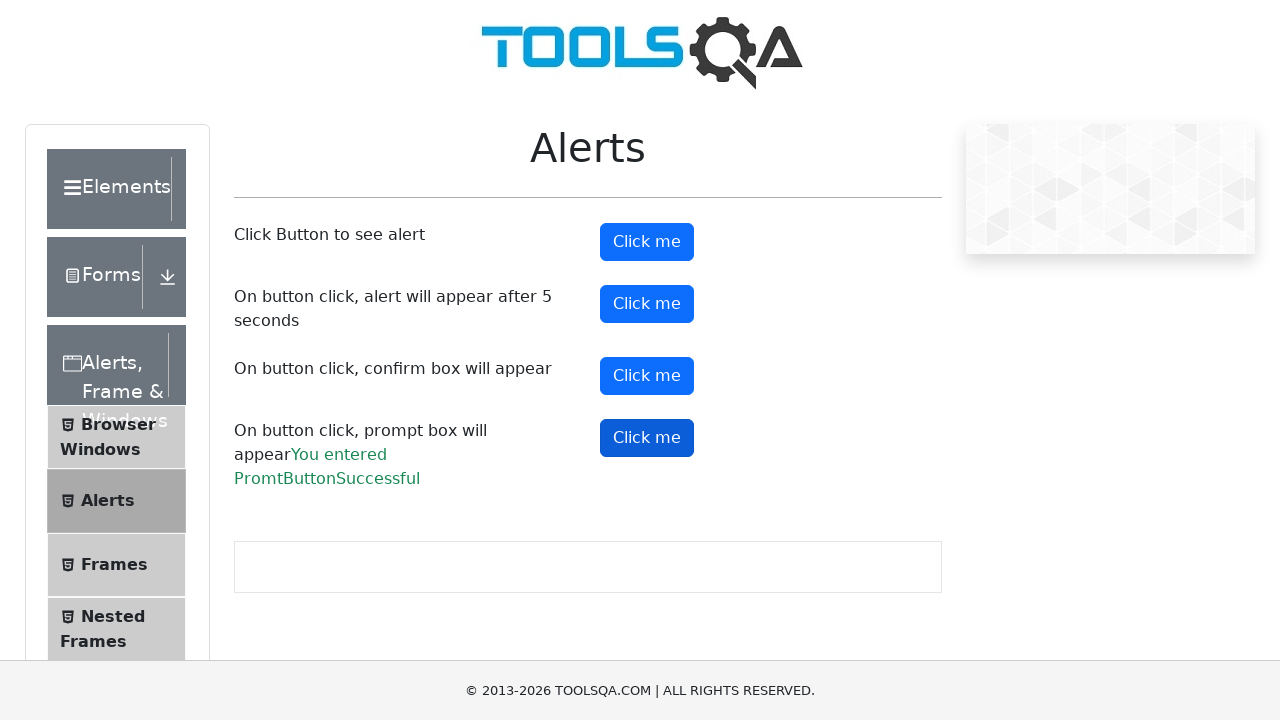